Tests that the page is mobile-responsive by setting viewport to iPhone X dimensions and verifying the title

Starting URL: https://s4e.io/free-security-tools

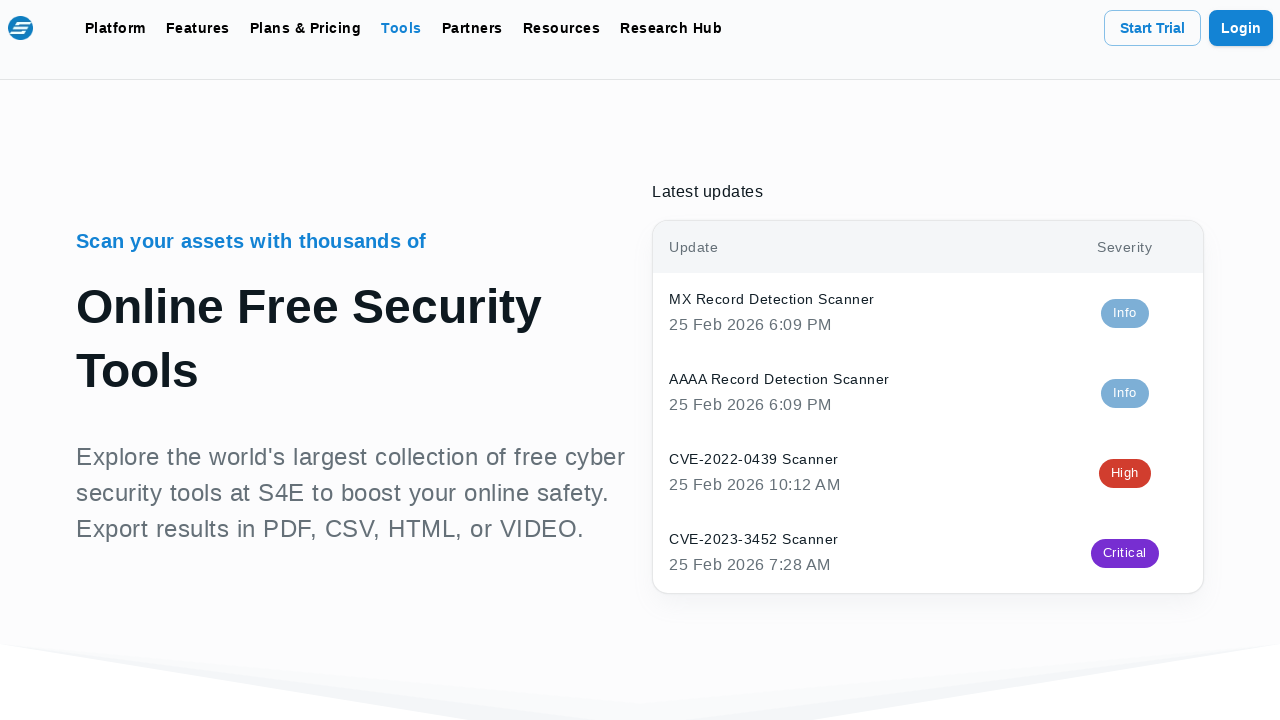

Set viewport to iPhone X dimensions (375x812)
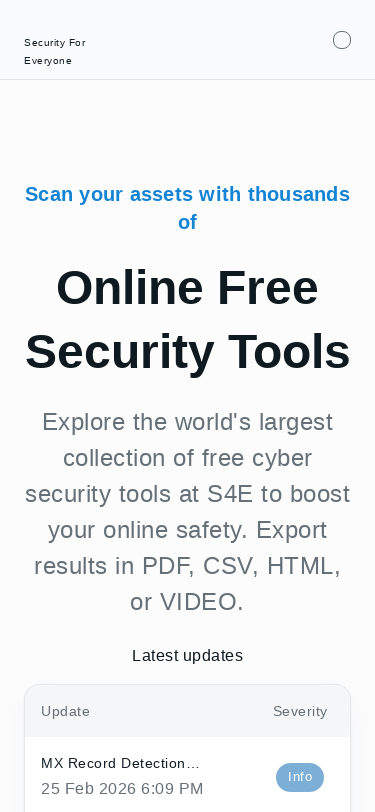

Verified page title is 'Online Free Security Tools | S4E' in mobile view
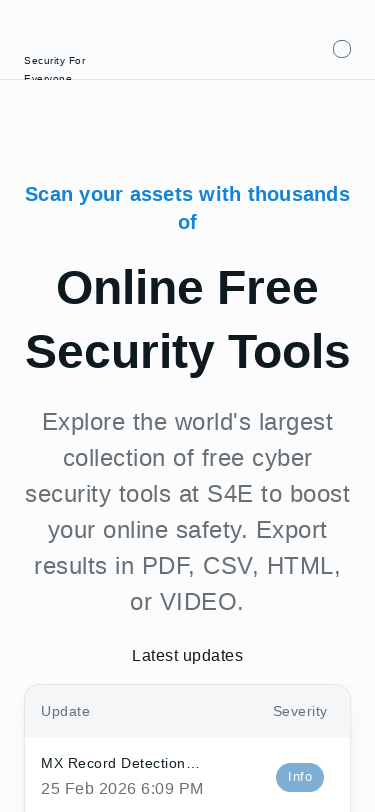

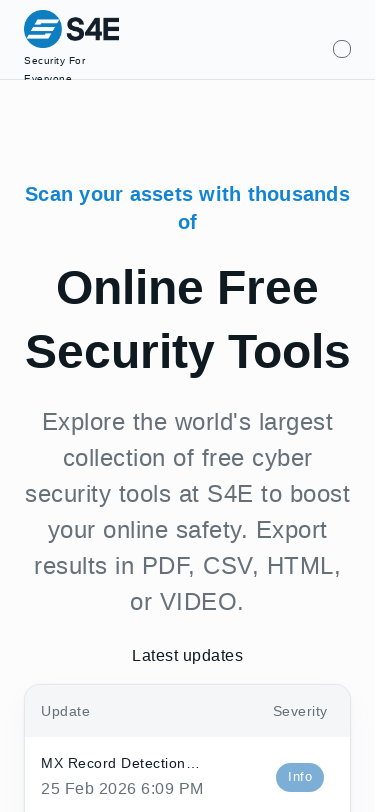